Tests the complete user registration flow on AutomationExercise website by filling out the signup form with personal details, address information, and preferences, then submitting the registration.

Starting URL: https://automationexercise.com/

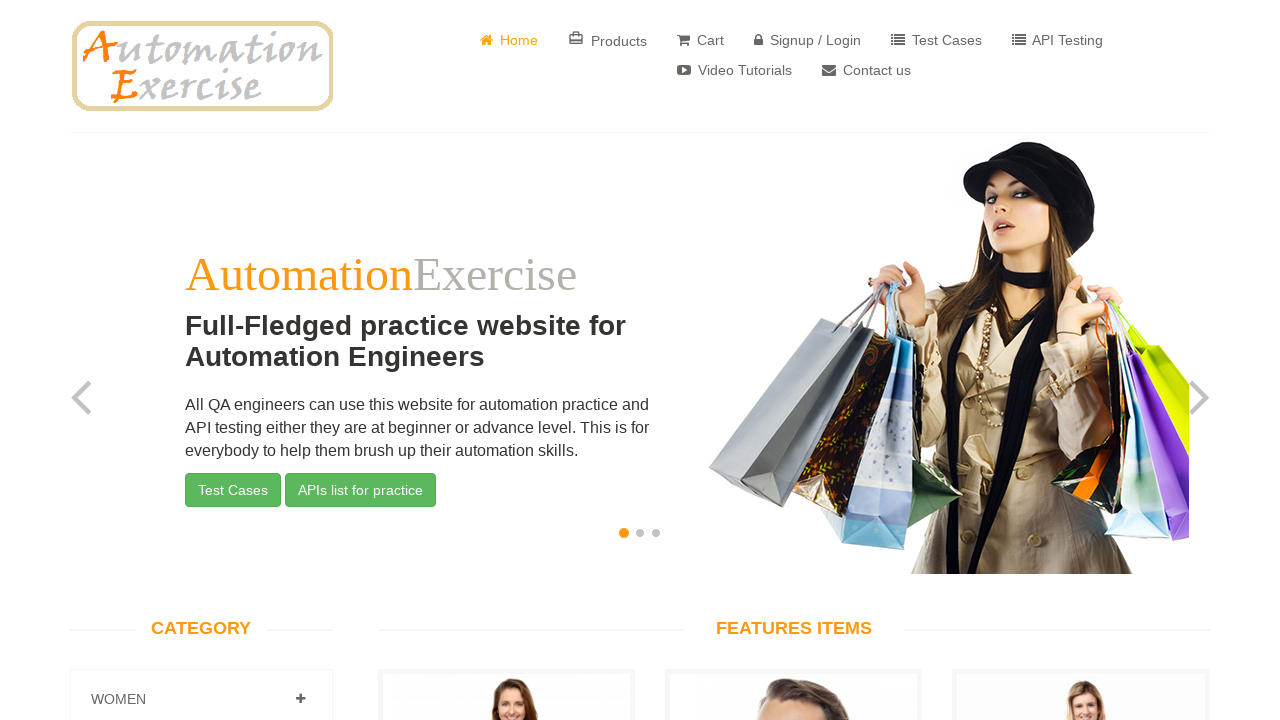

Clicked Signup/Login link in navigation at (808, 40) on xpath=//*[@id="header"]/div/div/div/div[2]/div/ul/li[4]/a
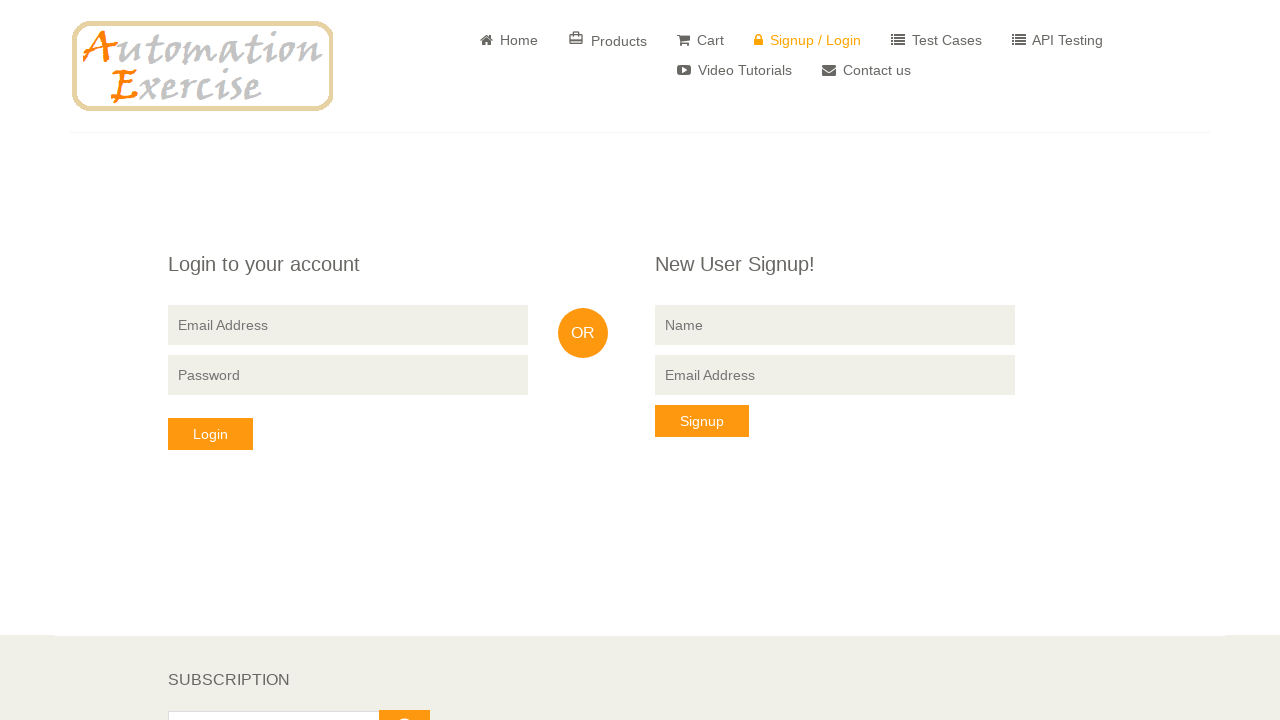

Filled signup form name field with 'testerBB' on //*[@id="form"]/div/div/div[3]/div/form/input[2]
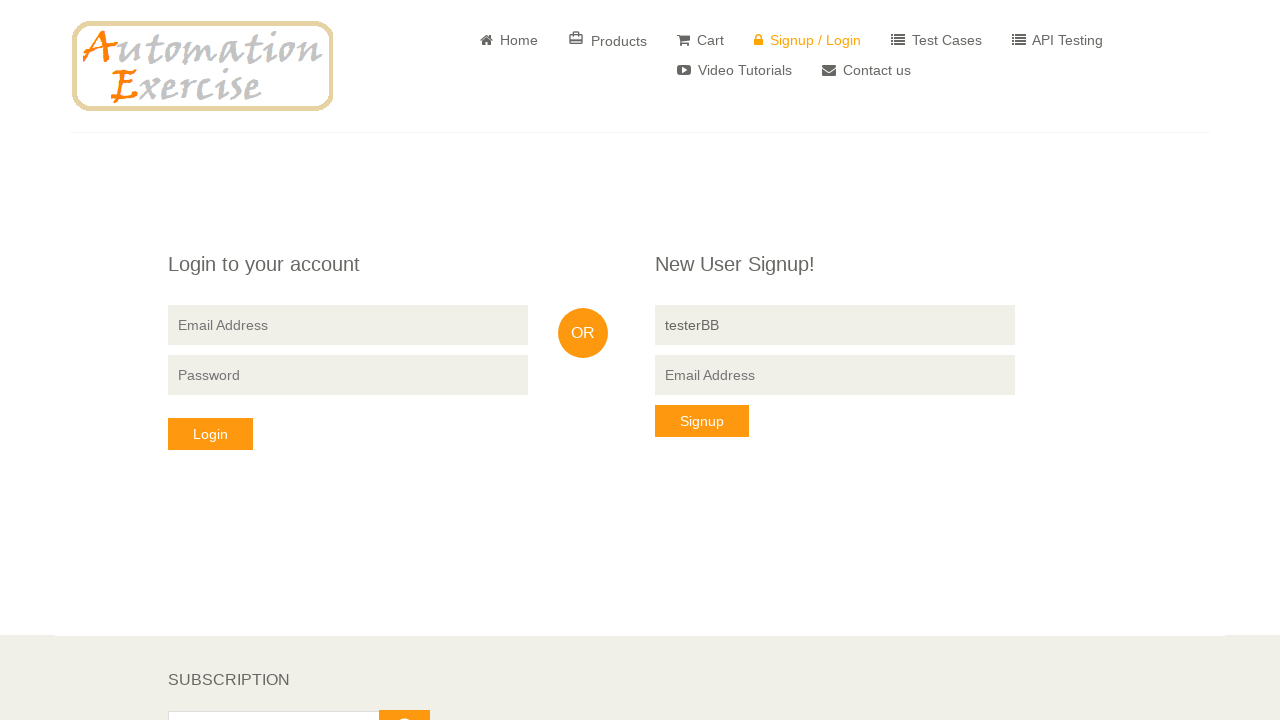

Filled signup form email field with 'testerBBB@mail.com' on //*[@id="form"]/div/div/div[3]/div/form/input[3]
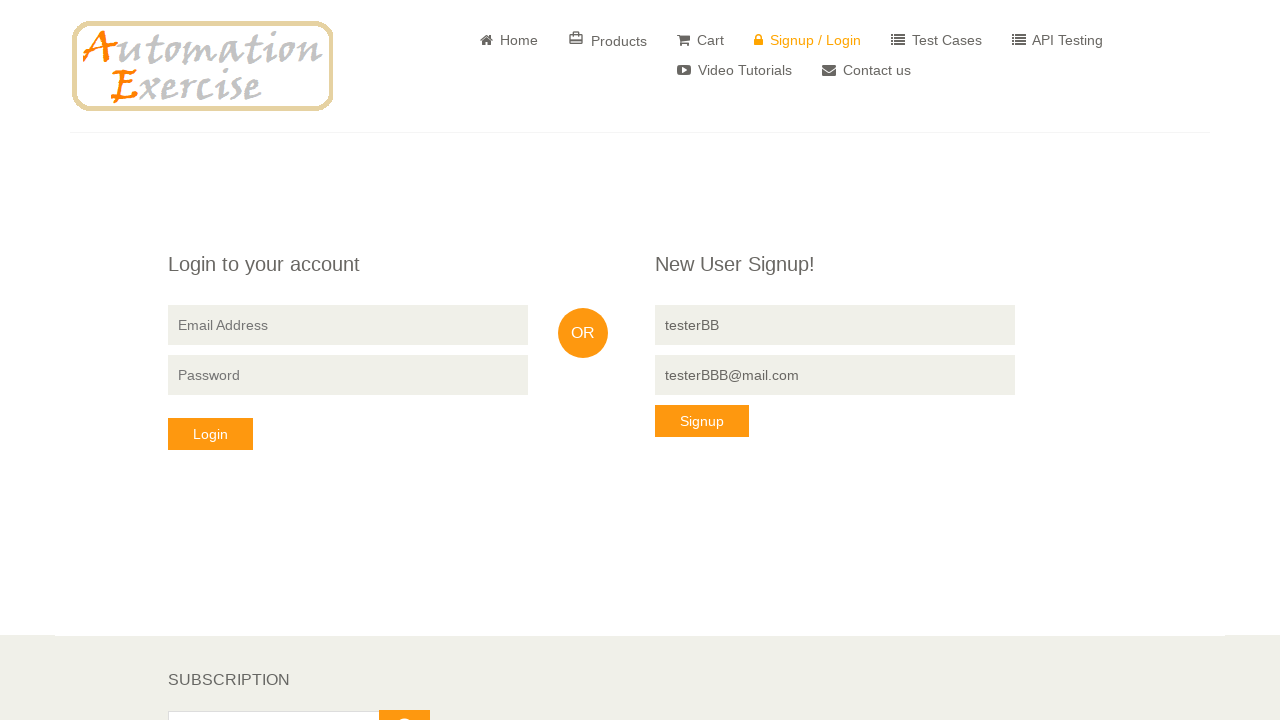

Clicked signup button to proceed to registration form at (702, 421) on xpath=//*[@id="form"]/div/div/div[3]/div/form/button
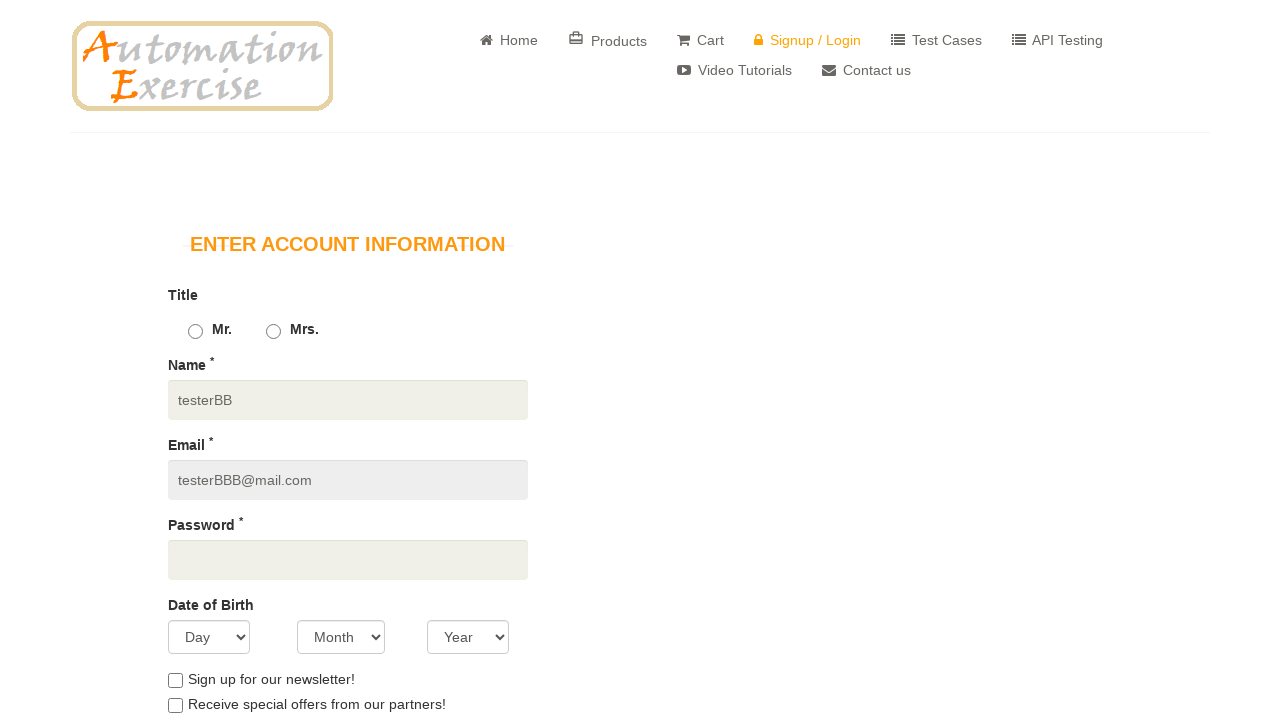

Registration form loaded successfully
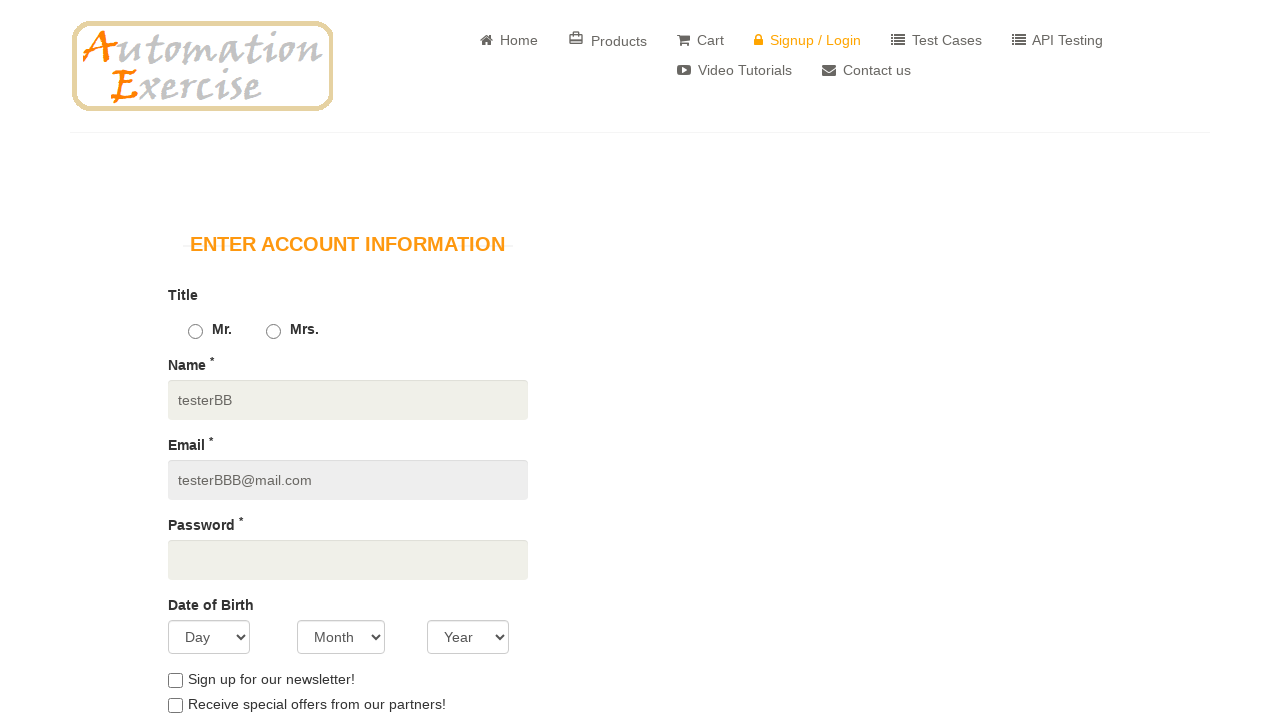

Selected 'Mr' gender option at (195, 332) on #id_gender1
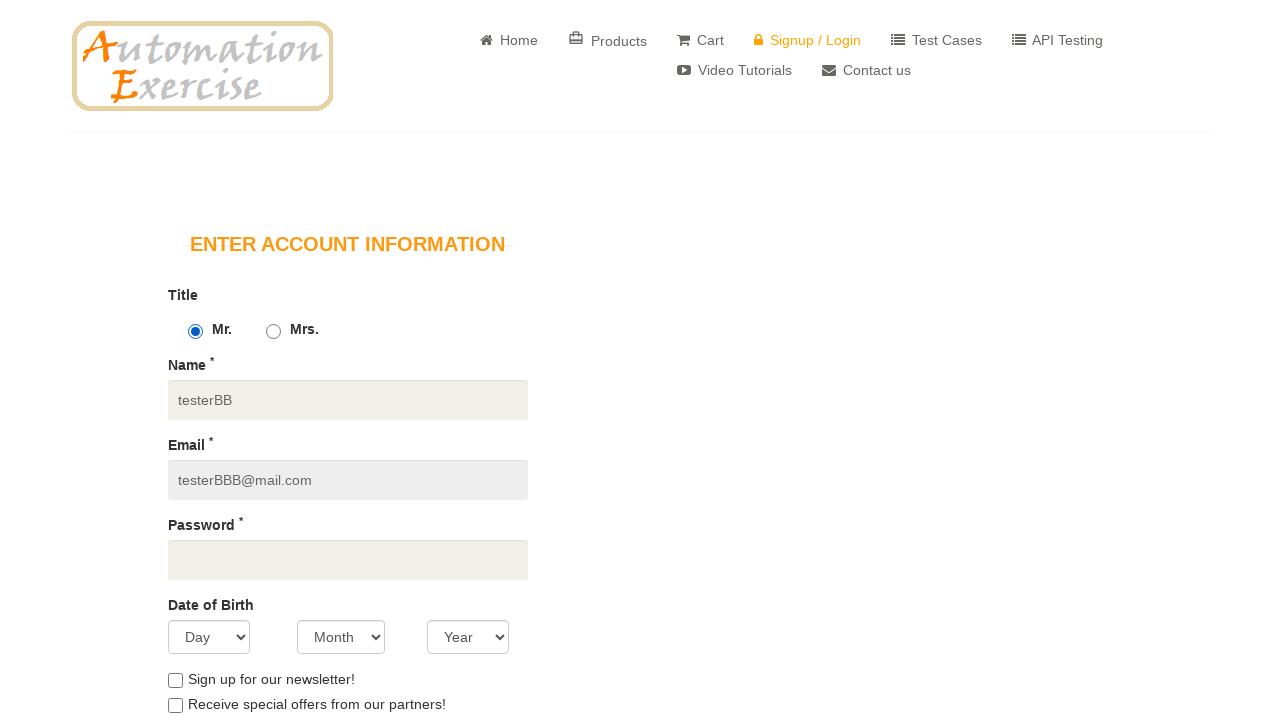

Filled password field with secure password on #password
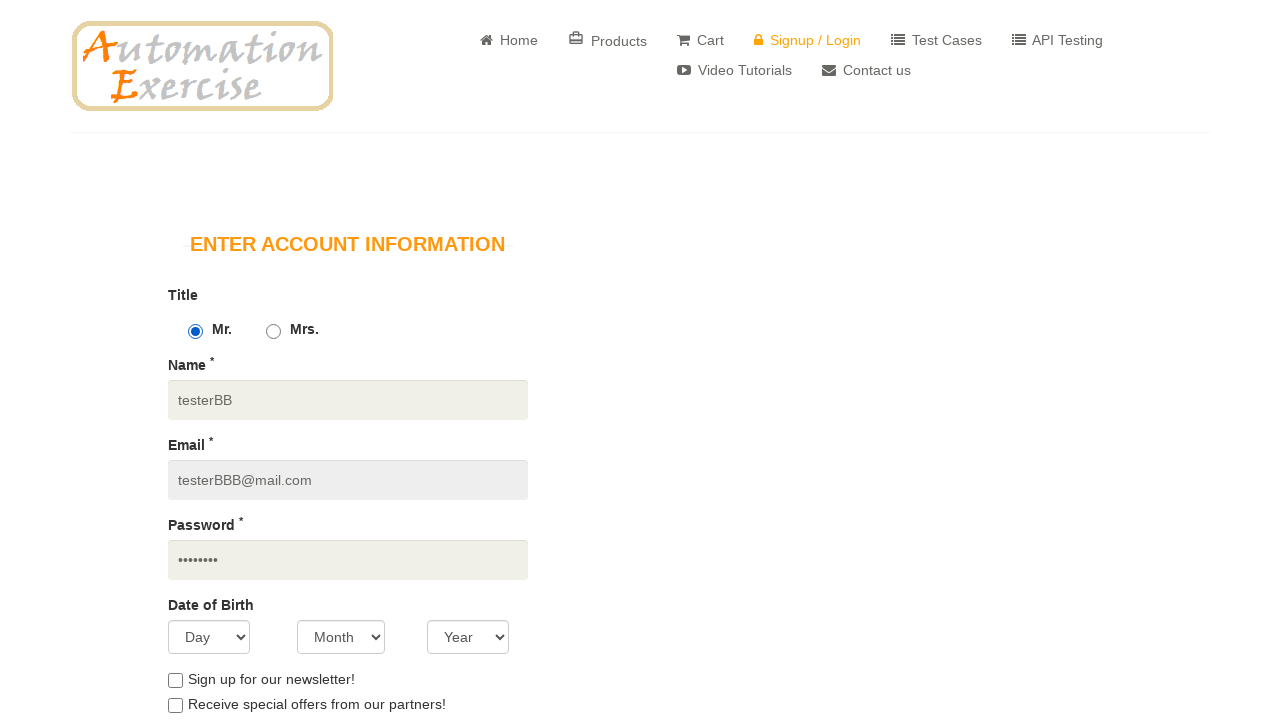

Selected day 17 for date of birth on #days
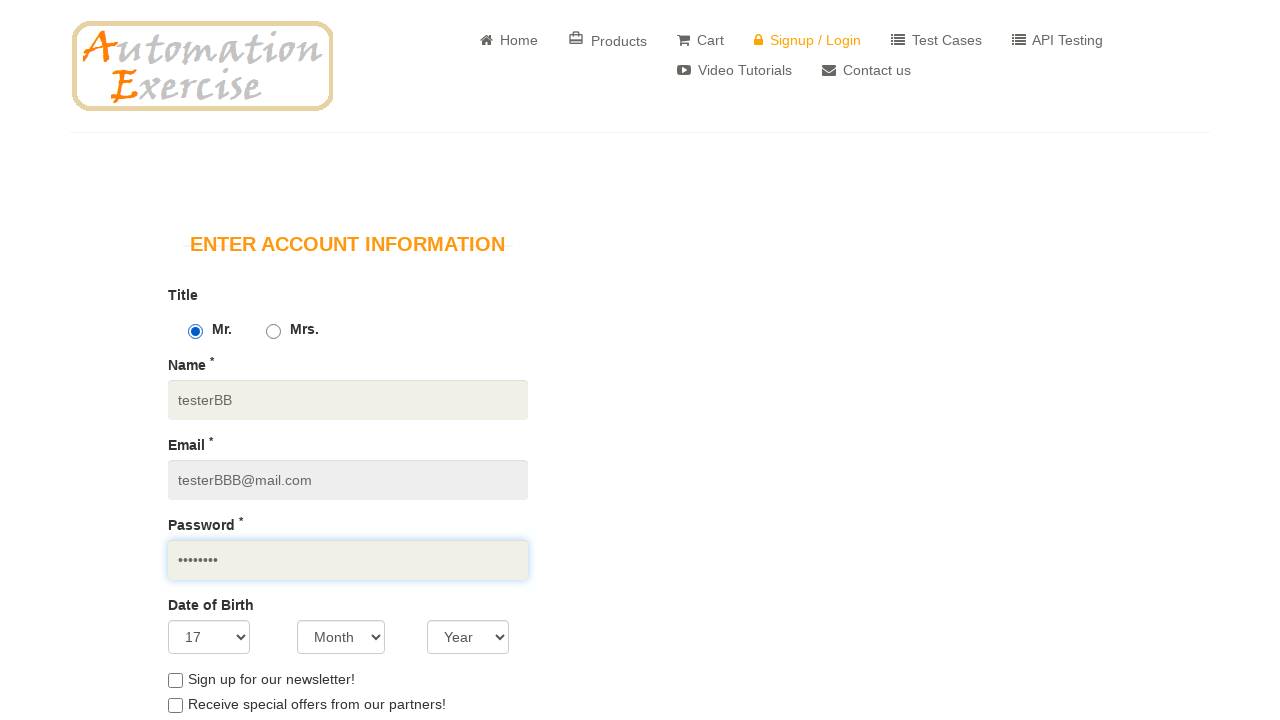

Selected March for date of birth on #months
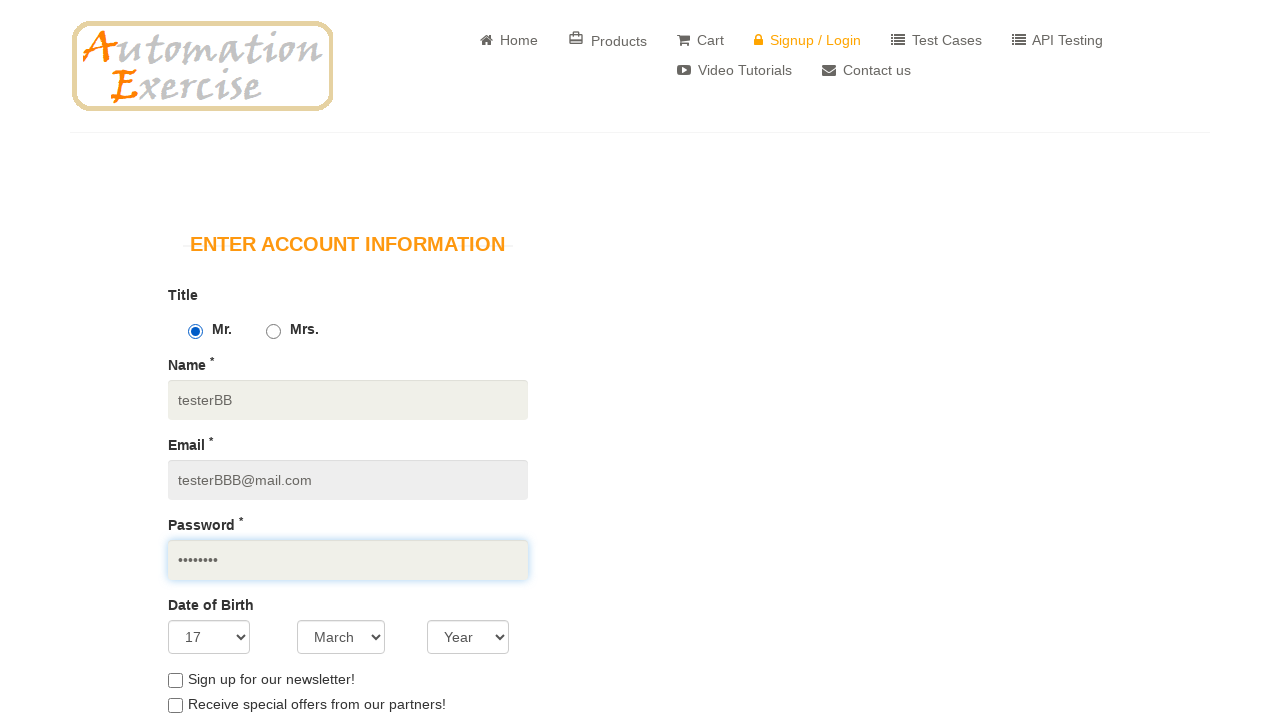

Selected 1990 as year of birth on #years
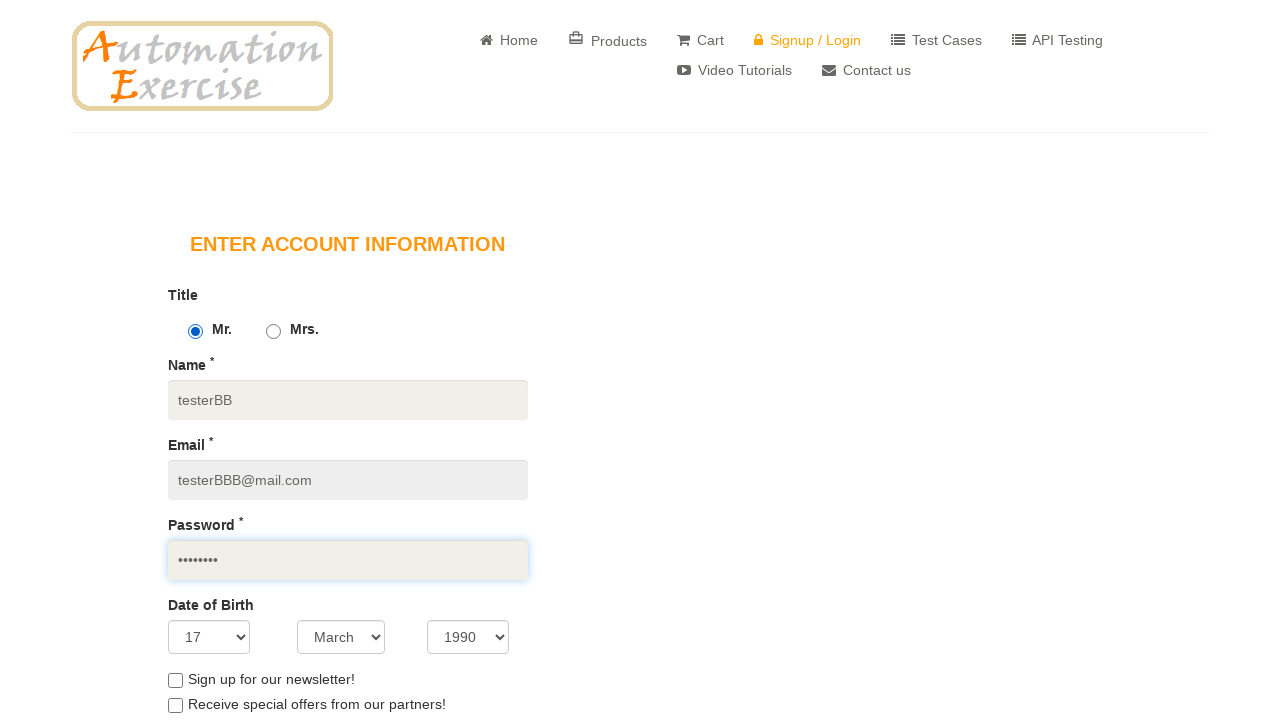

Checked newsletter subscription checkbox at (175, 680) on #newsletter
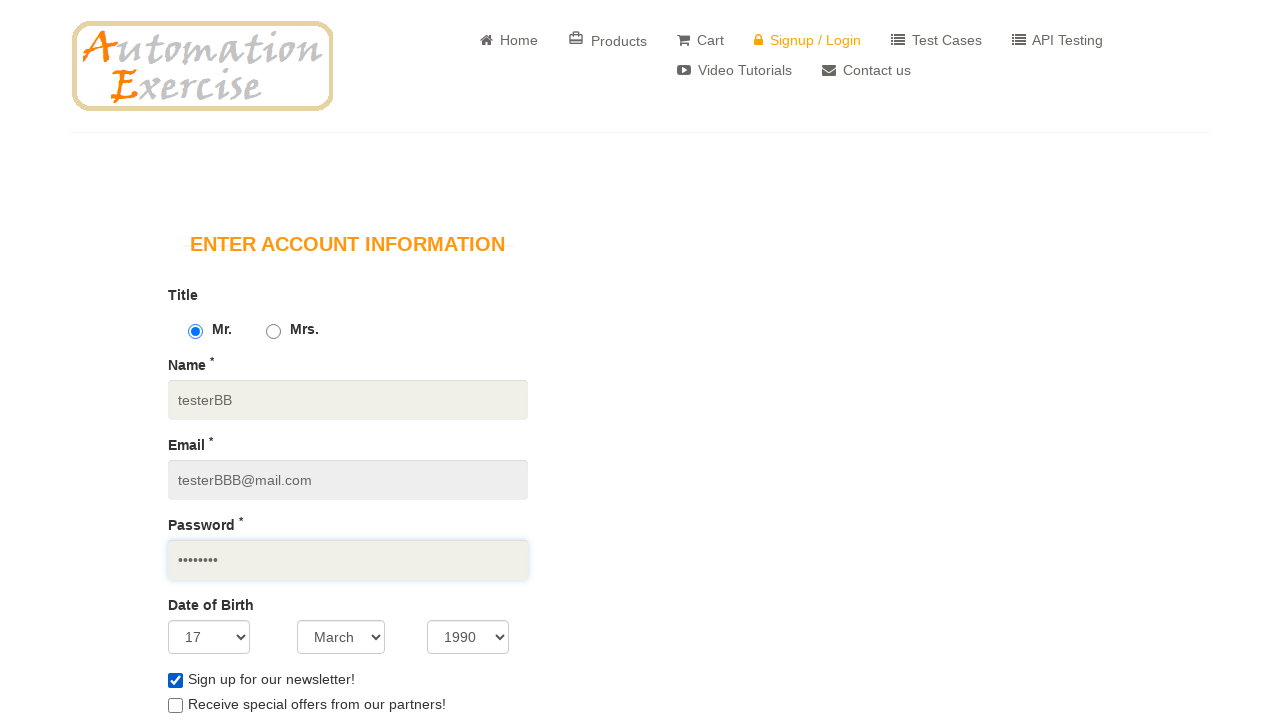

Checked special offers checkbox at (175, 706) on #optin
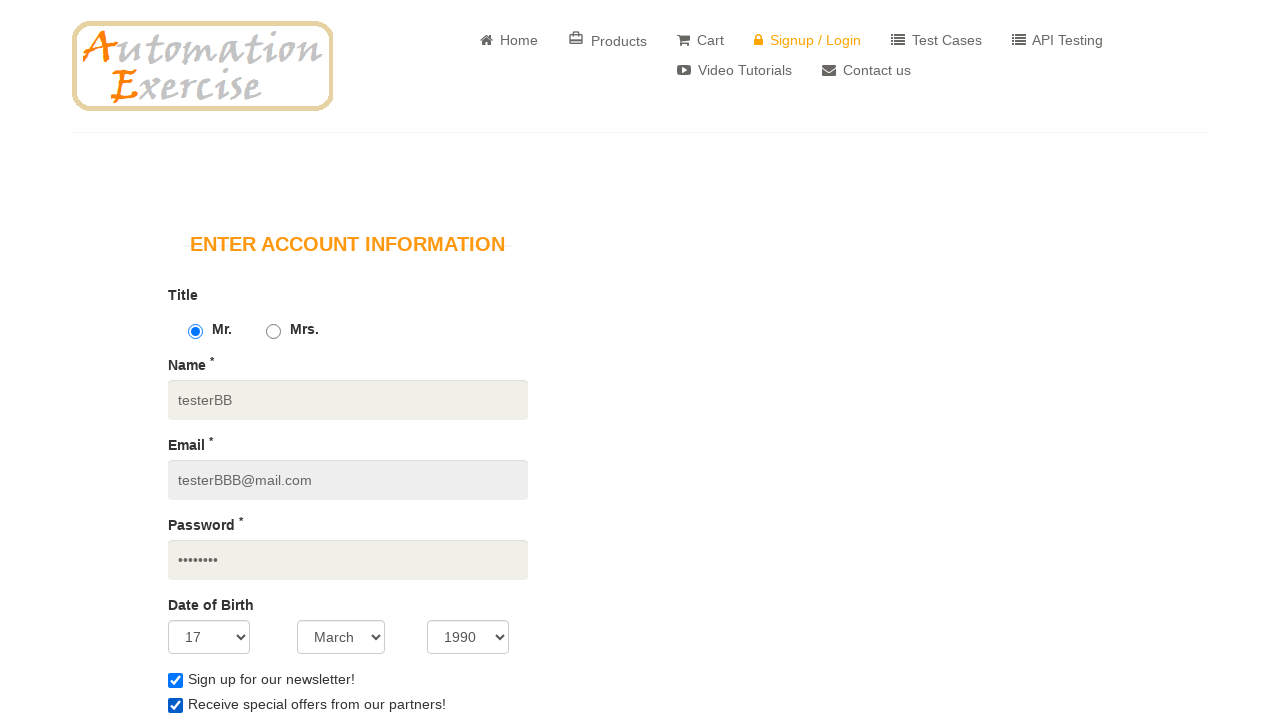

Filled first name field with 'John' on #first_name
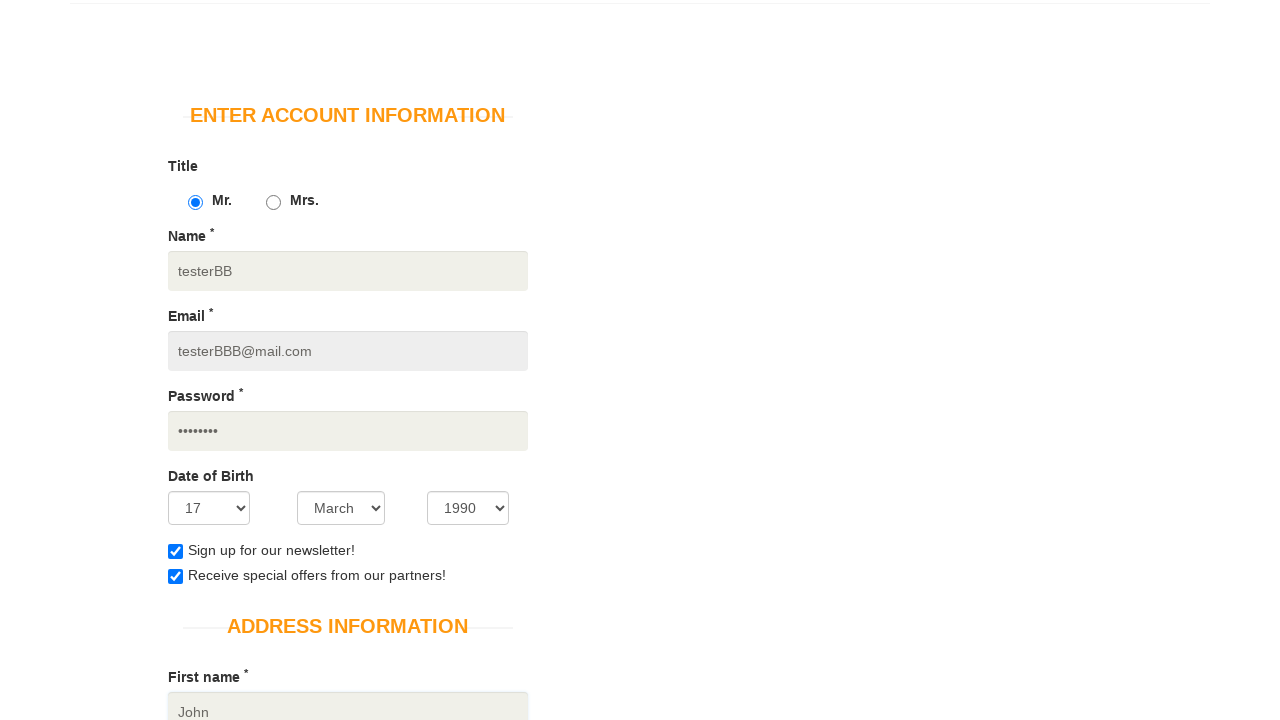

Filled last name field with 'Doe' on #last_name
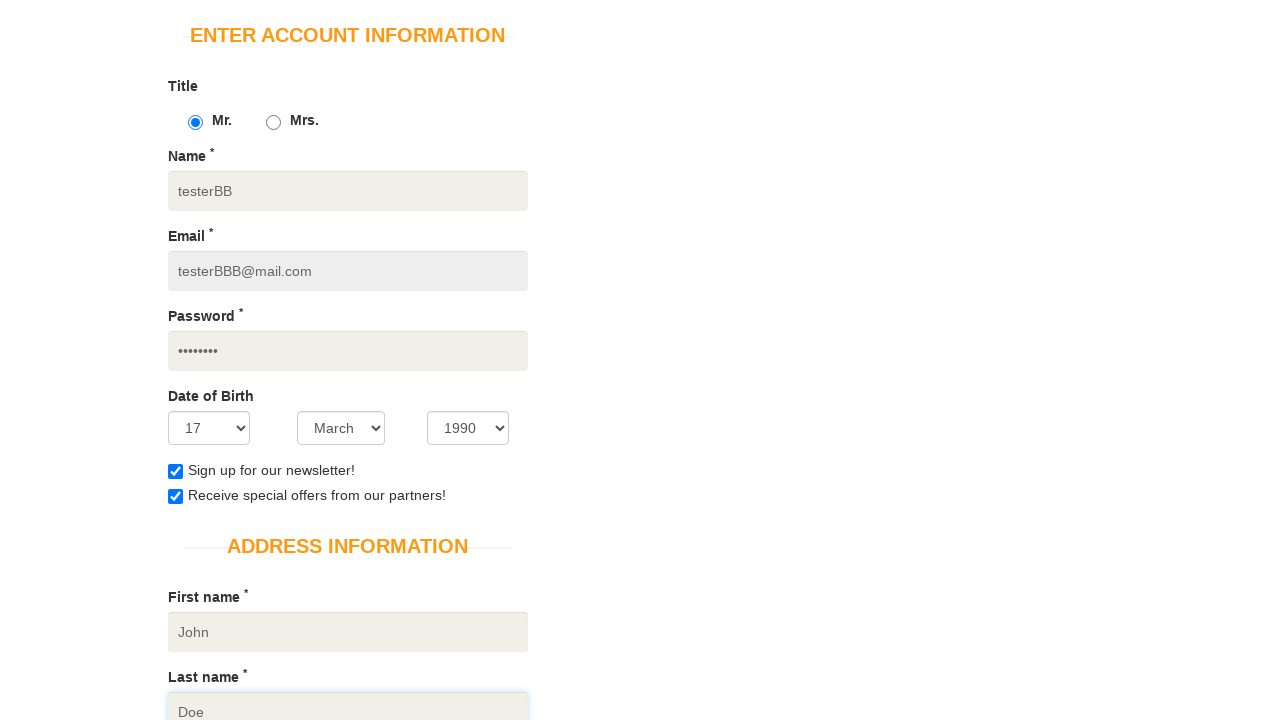

Filled company field with 'Dream Company' on #company
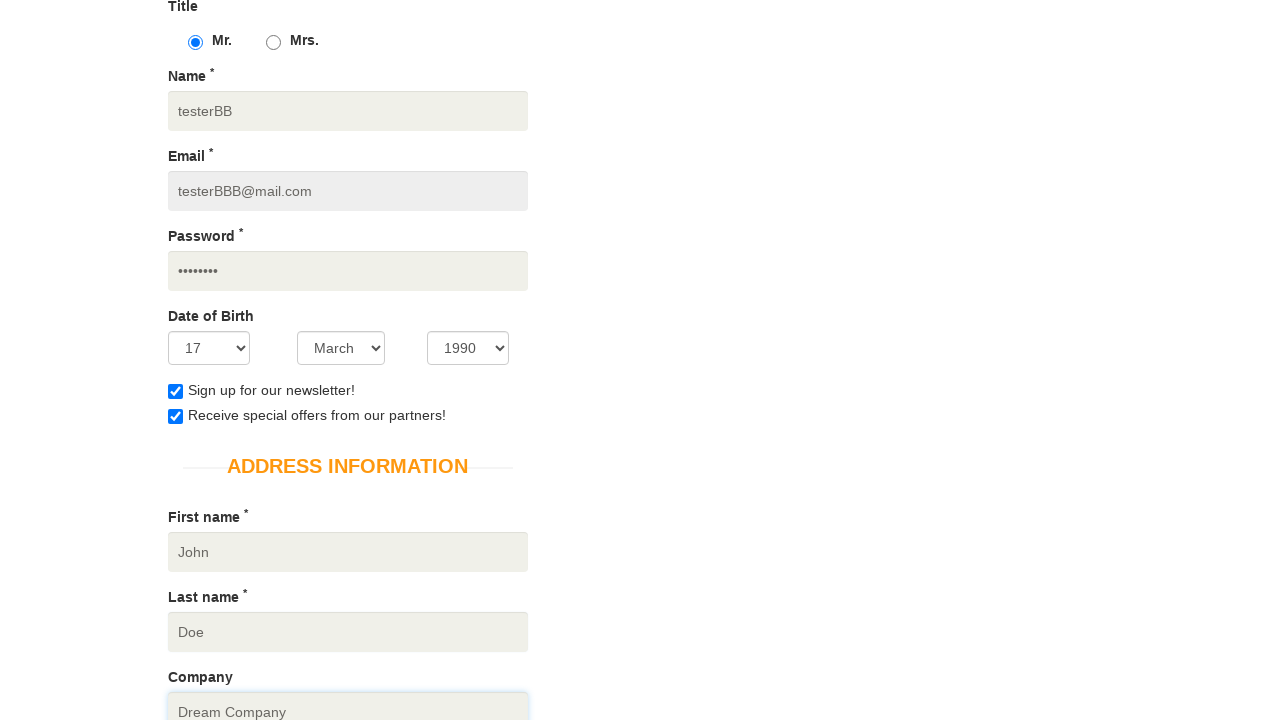

Filled primary address field with 'Sky Street' on #address1
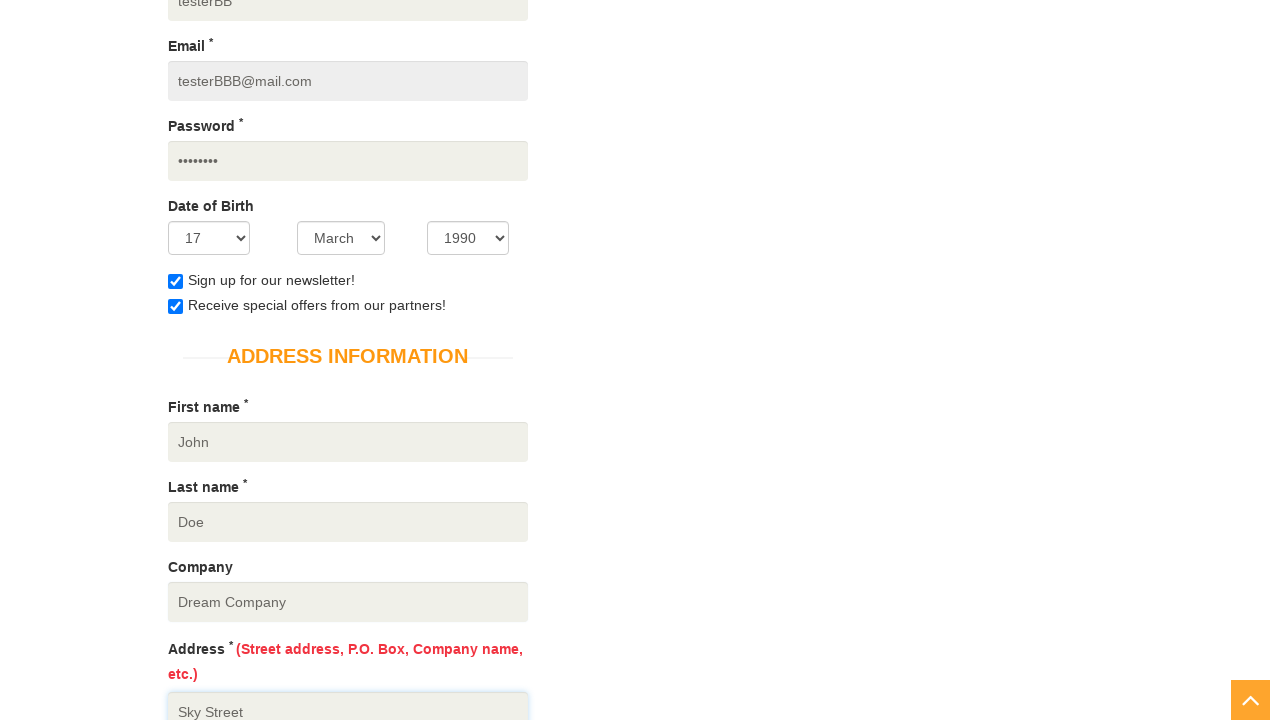

Filled secondary address field with 'No 12' on #address2
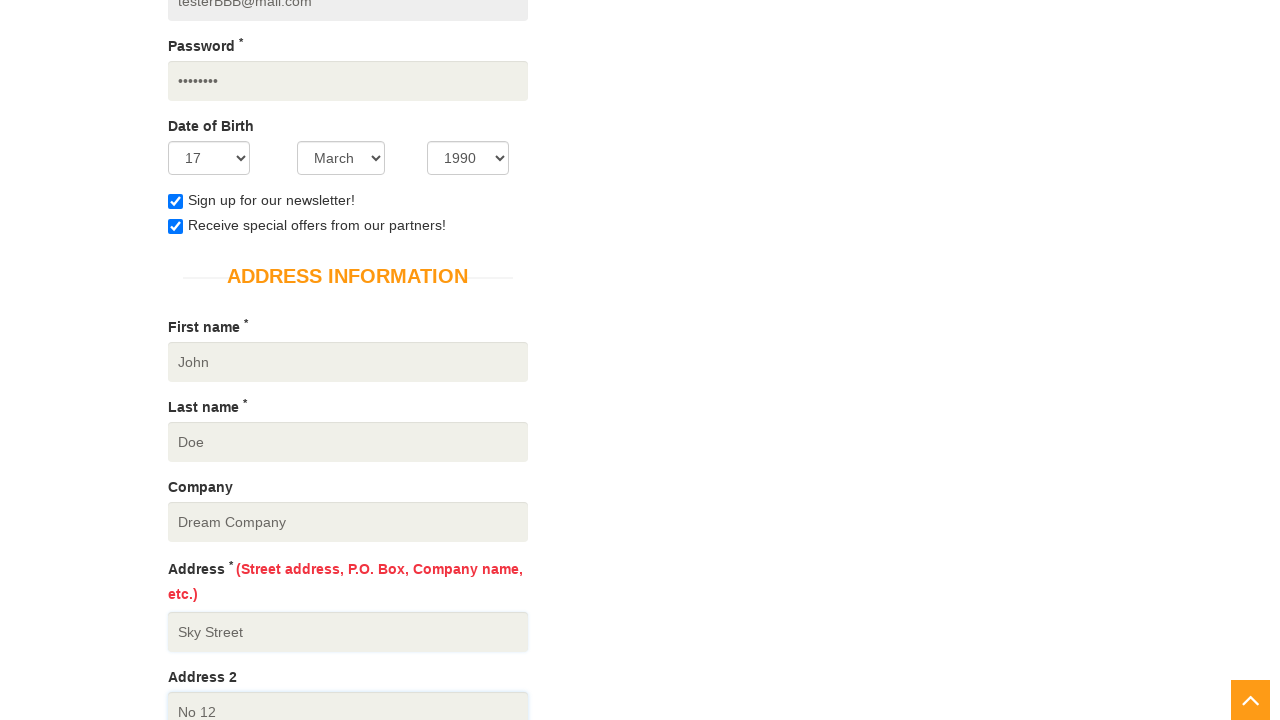

Selected Singapore as country on #country
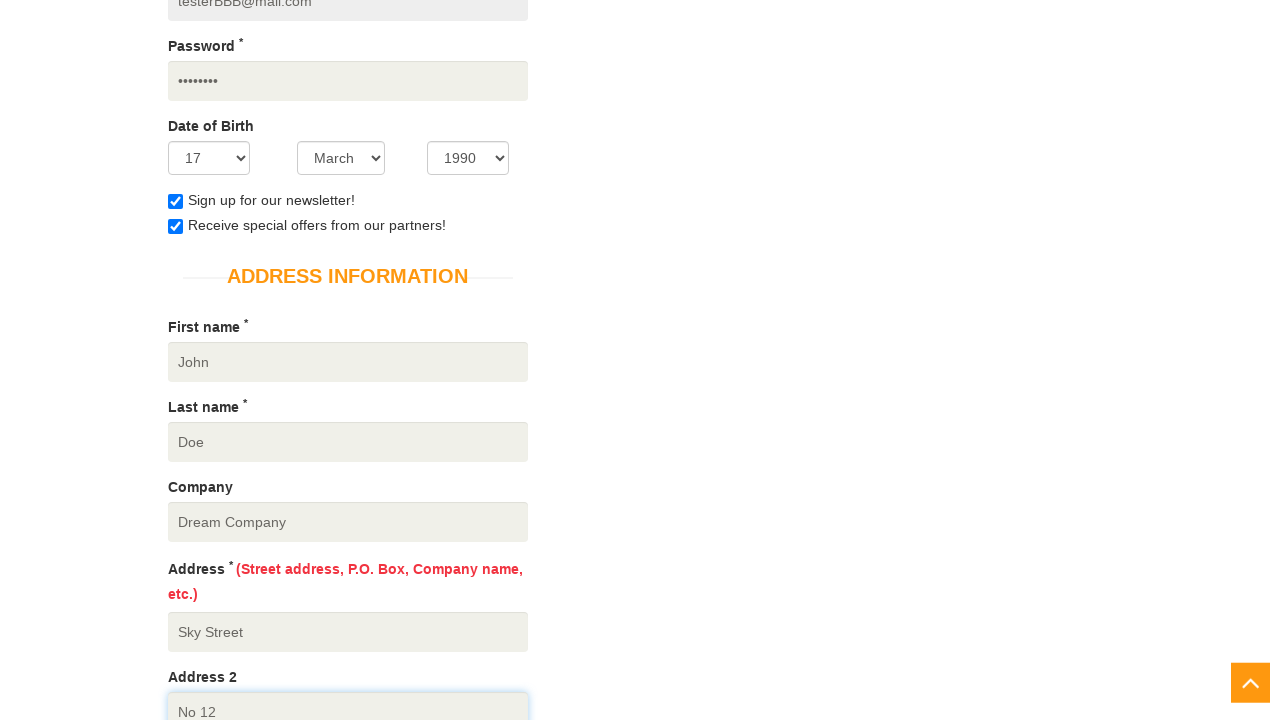

Filled state field with 'Central' on #state
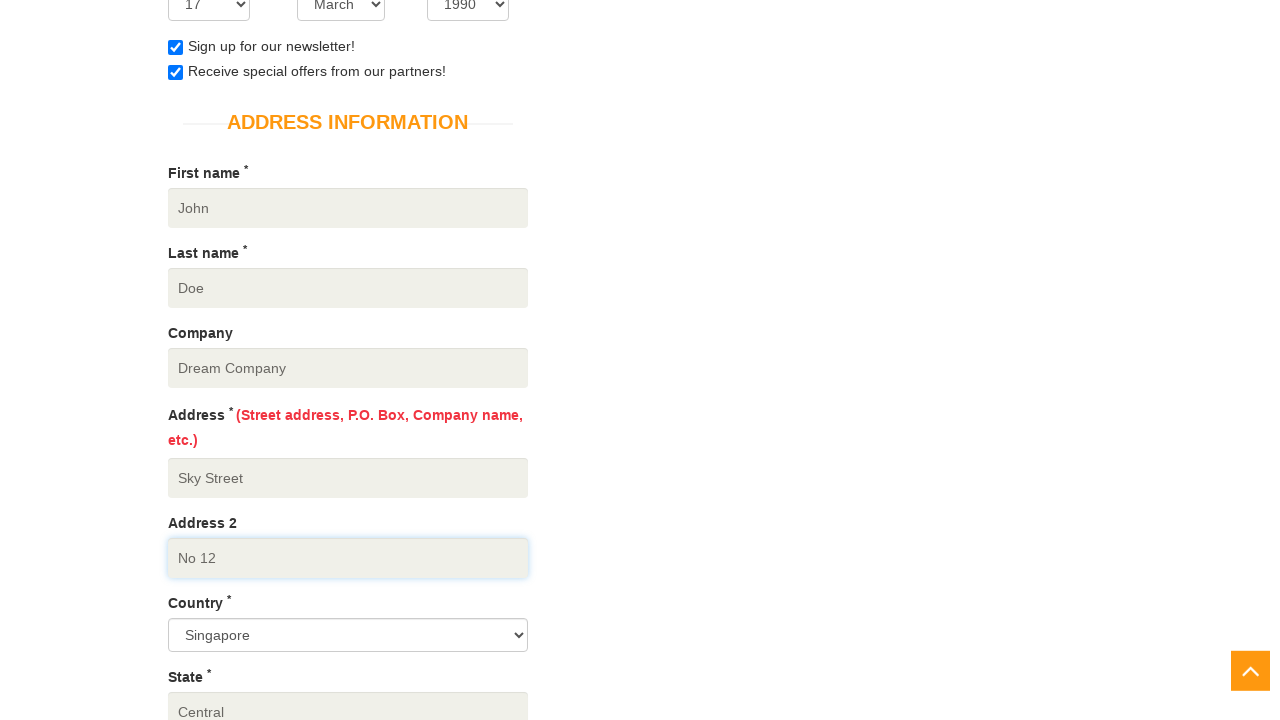

Filled city field with 'Singapore City' on #city
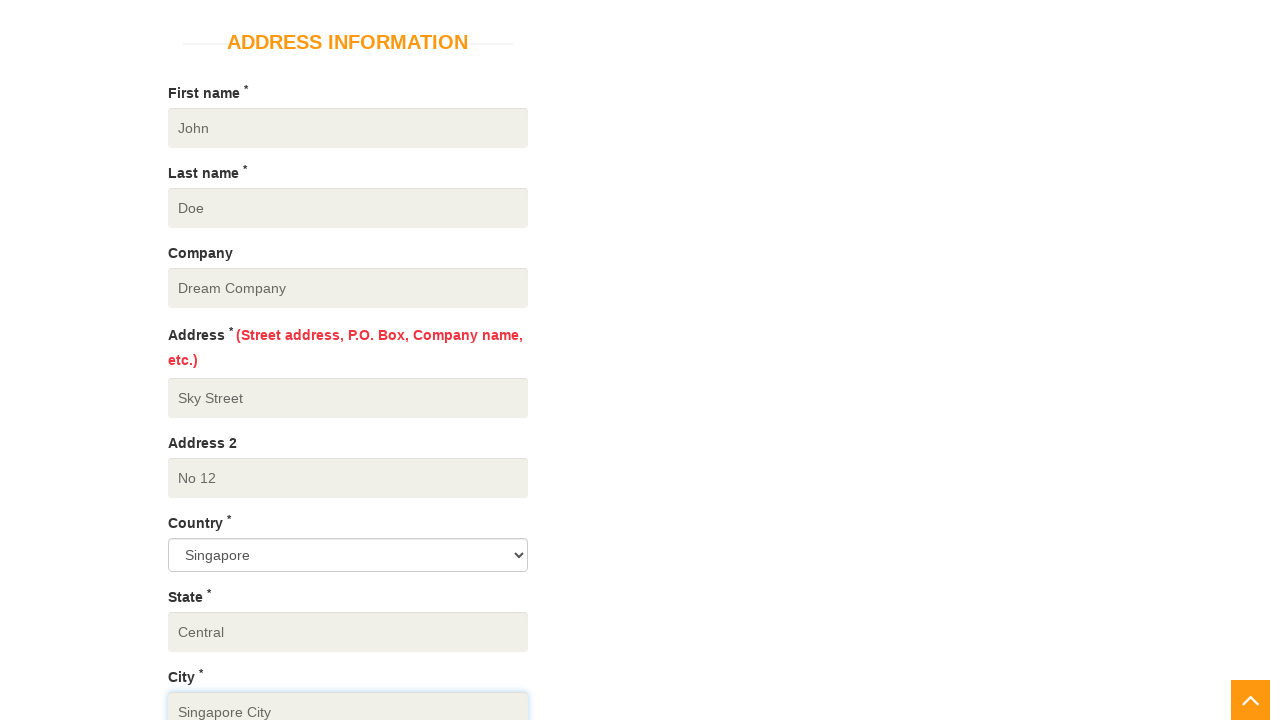

Filled zipcode field with '123456' on #zipcode
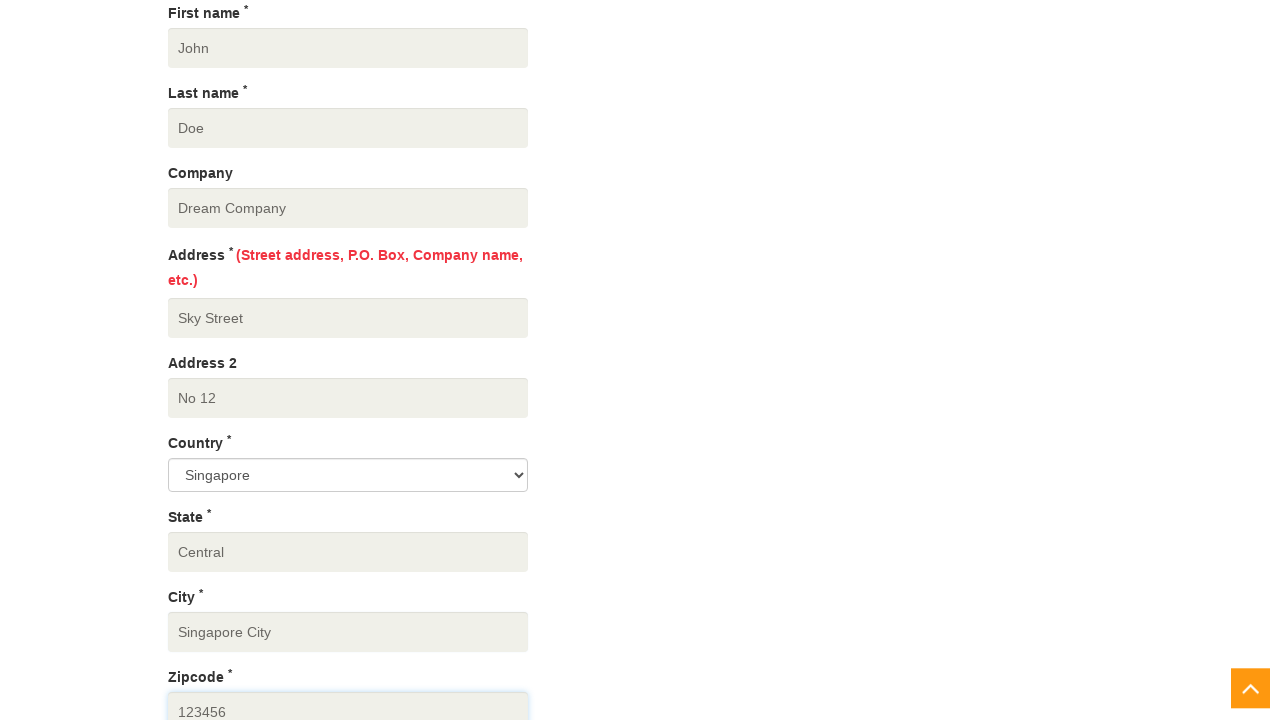

Filled mobile number field with '0123456789' on #mobile_number
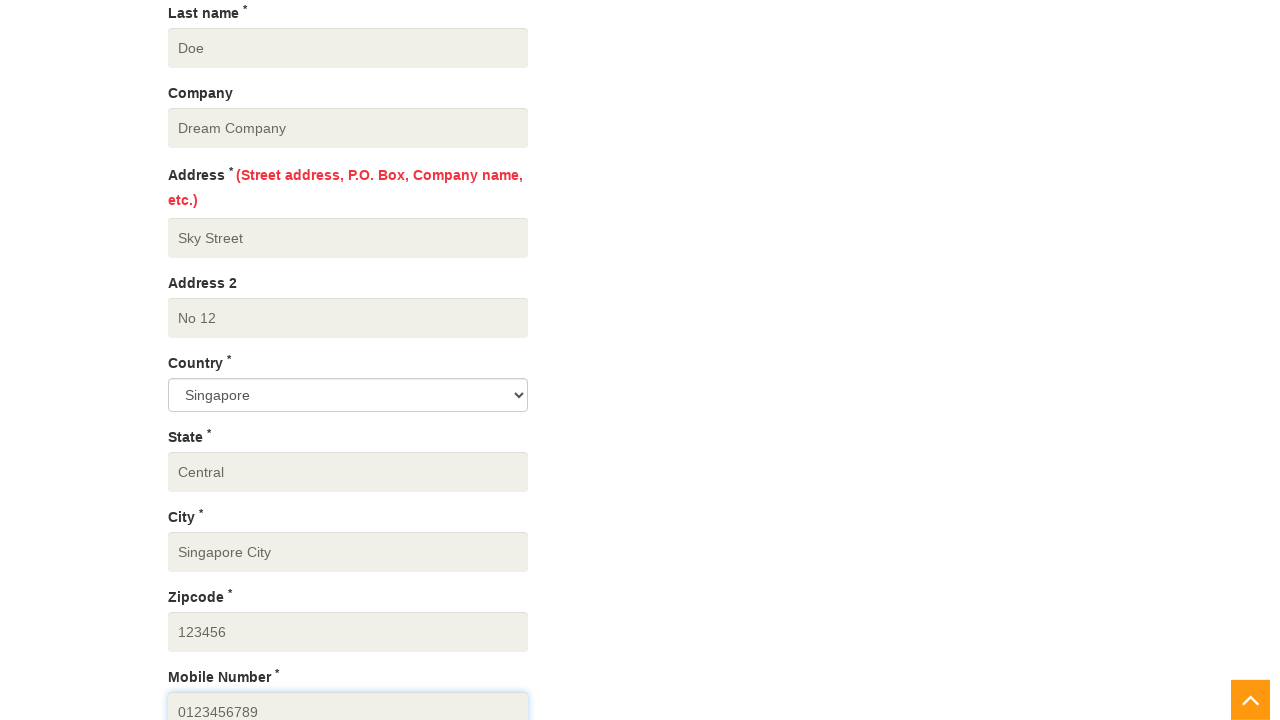

Clicked submit button to complete registration at (241, 360) on xpath=//*[@id="form"]/div/div/div/div[1]/form/button
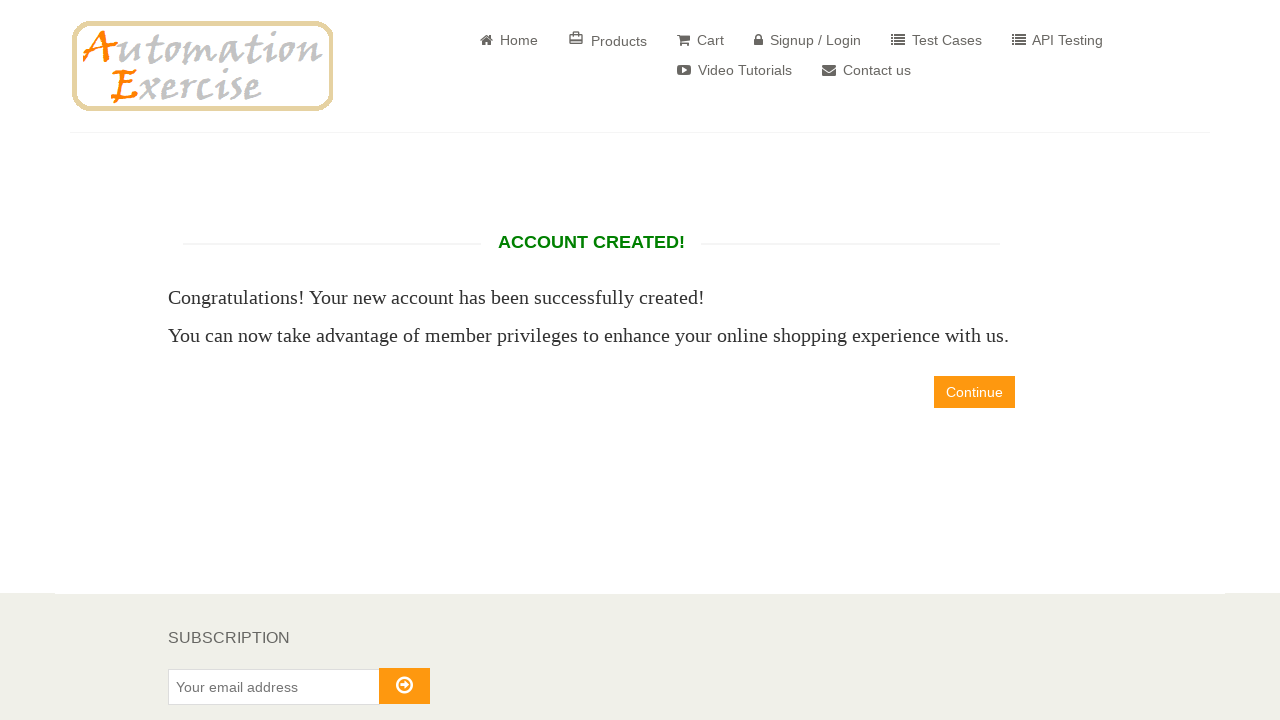

Registration success message appeared
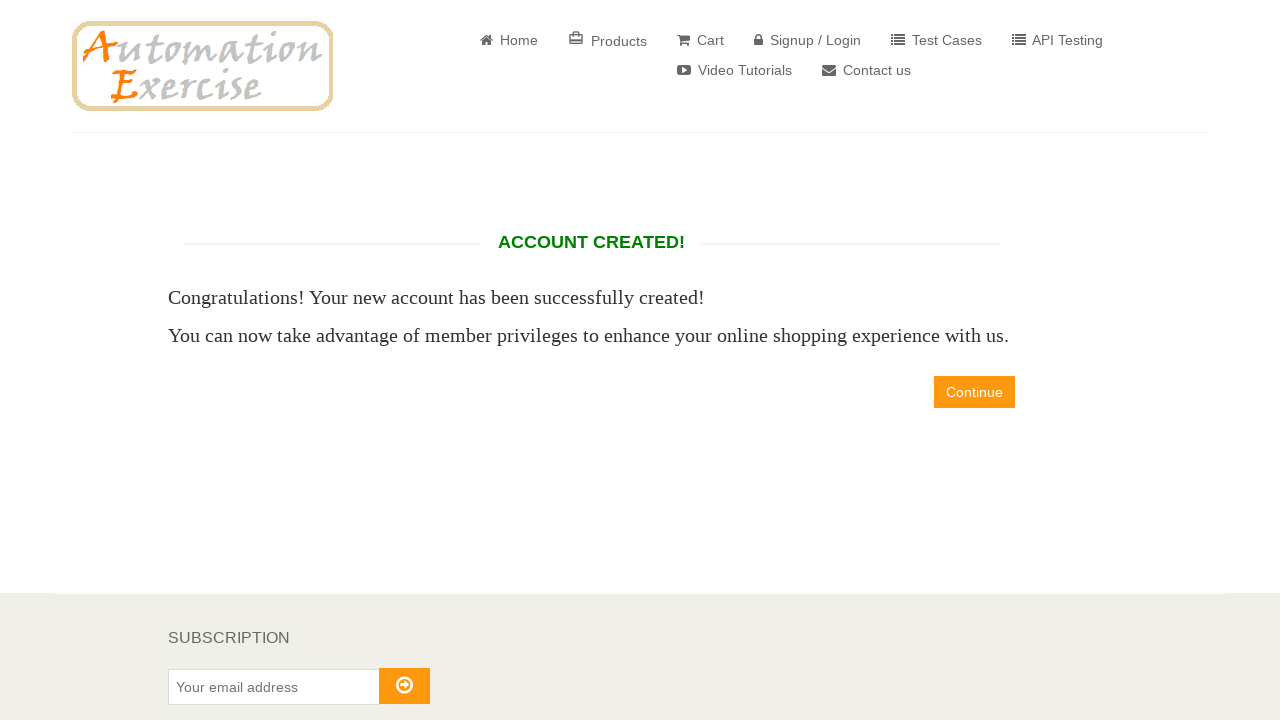

Clicked continue button to complete user registration flow at (974, 392) on xpath=//*[@id="form"]/div/div/div/div/a
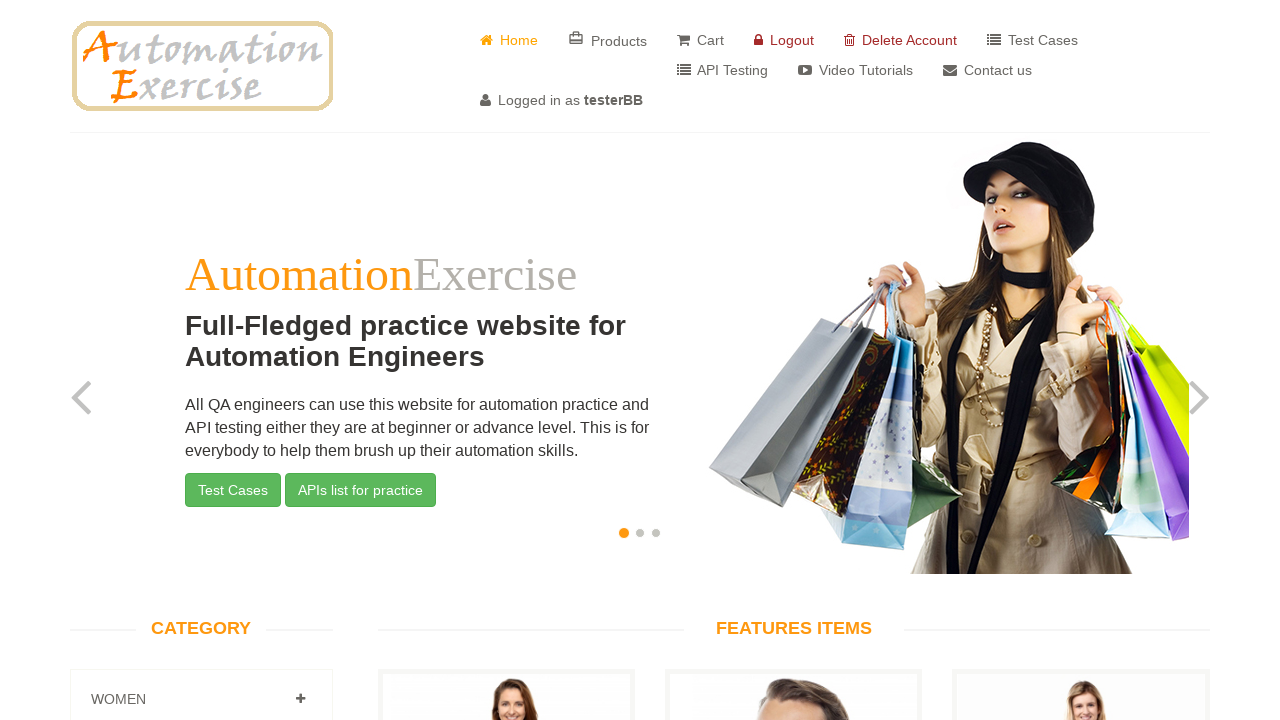

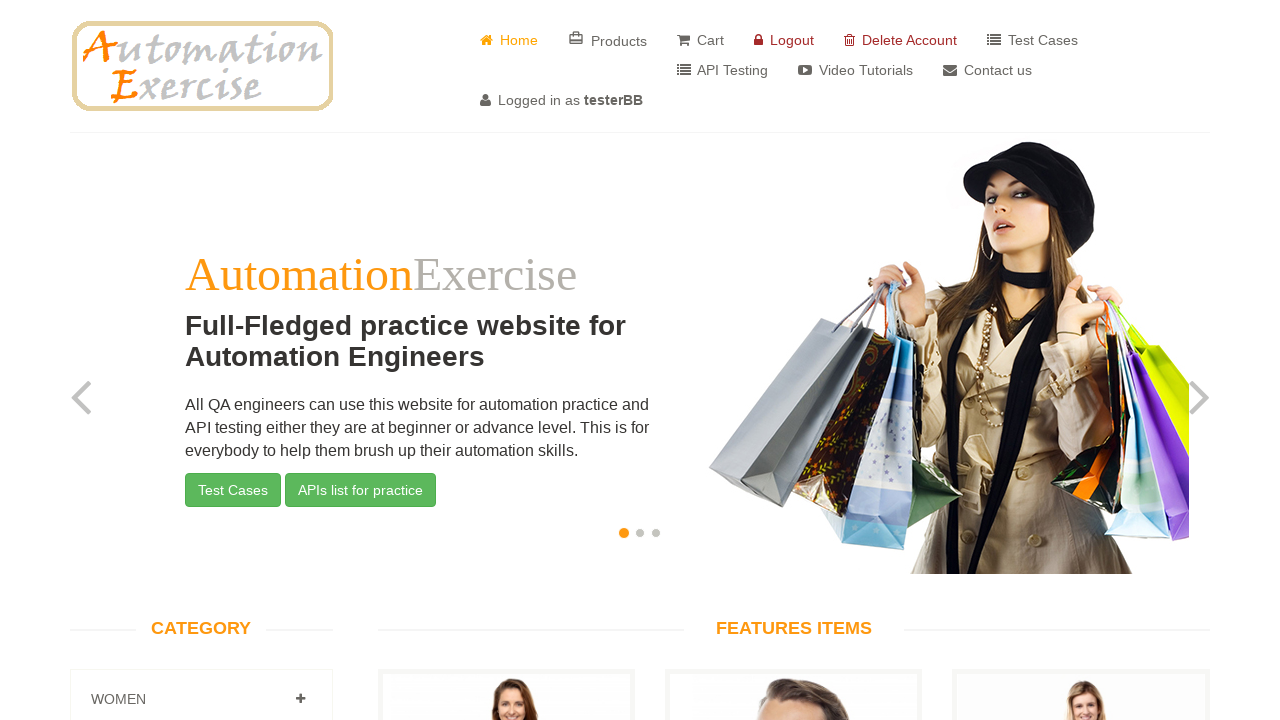